Tests checkbox handling by checking the state of two checkboxes and clicking on each to toggle their state

Starting URL: https://the-internet.herokuapp.com/checkboxes

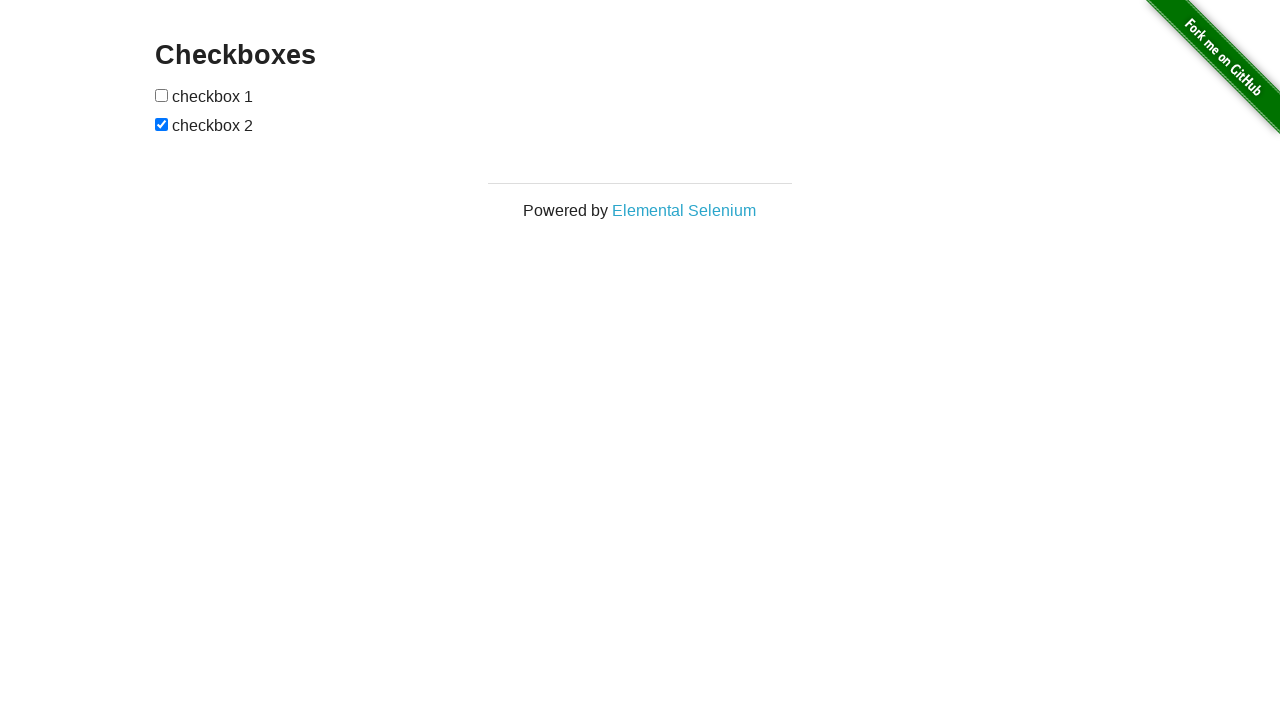

Clicked first checkbox to toggle its state at (162, 95) on (//input[@type='checkbox'])[1]
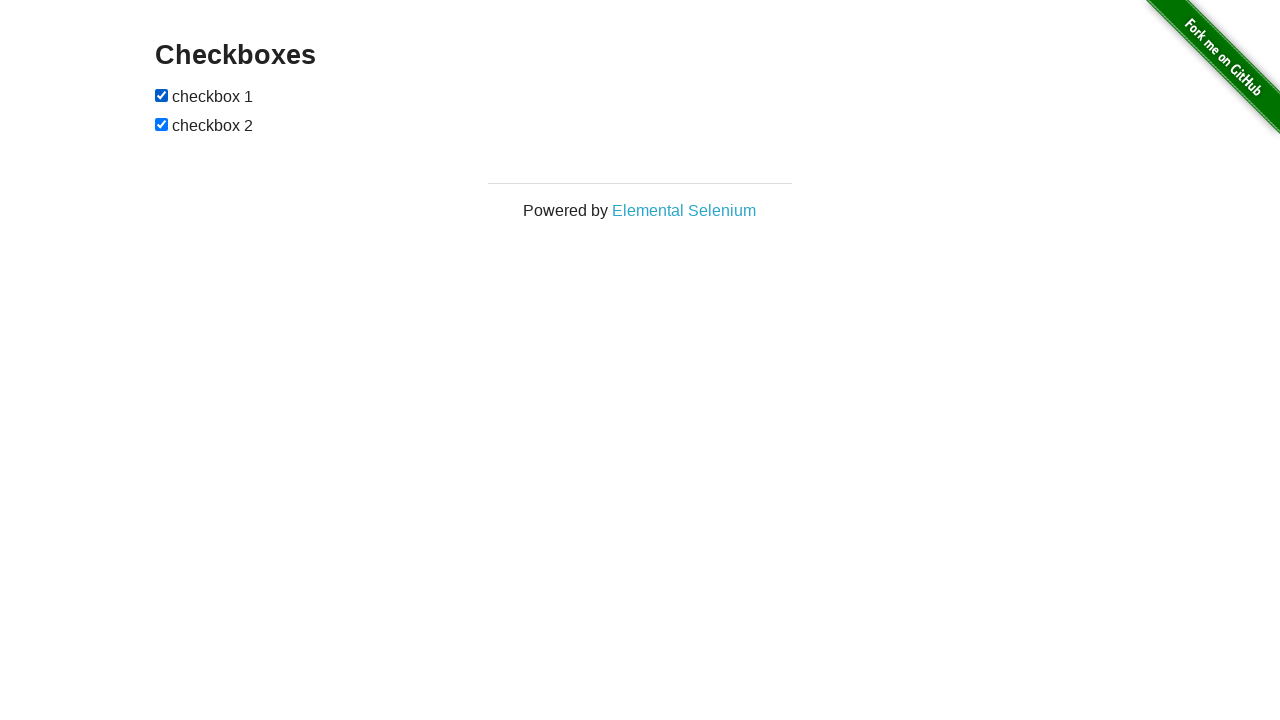

Clicked second checkbox to toggle its state at (162, 124) on (//input[@type='checkbox'])[2]
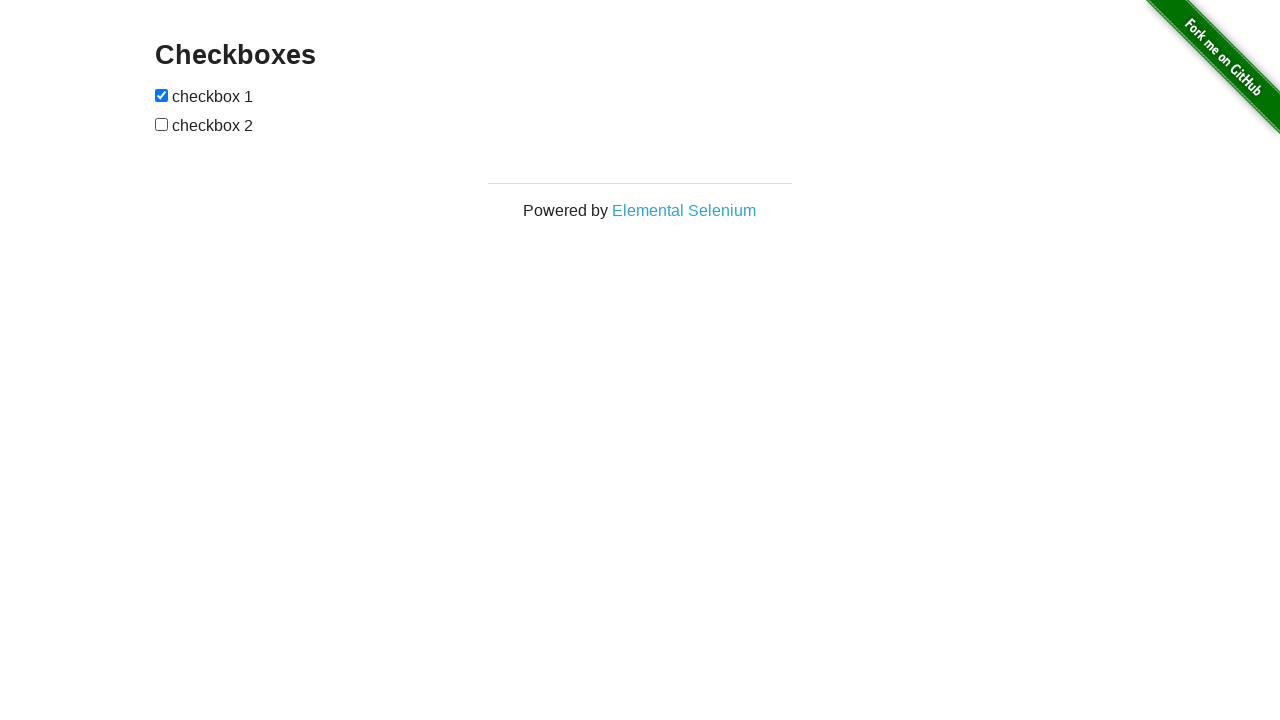

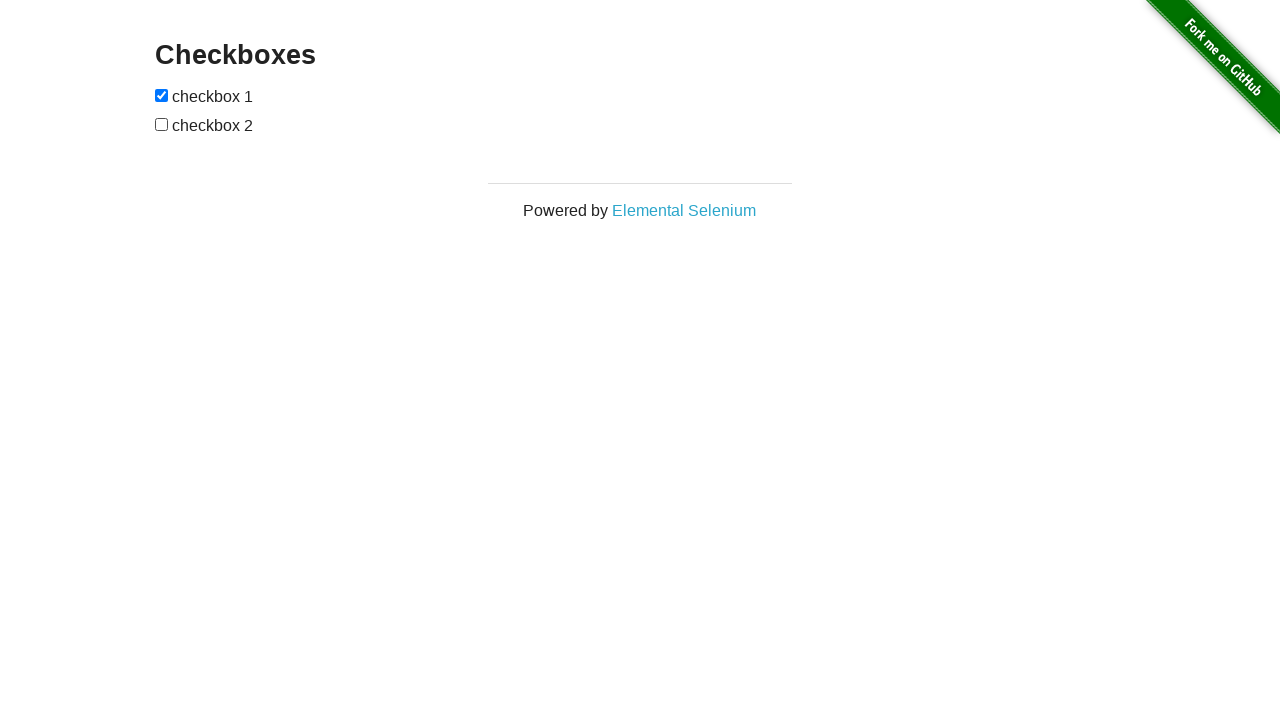